Tests single dropdown selection functionality by selecting options using different methods: by visible text, by value, and by index

Starting URL: https://www.hyrtutorials.com/p/html-dropdown-elements-practice.html

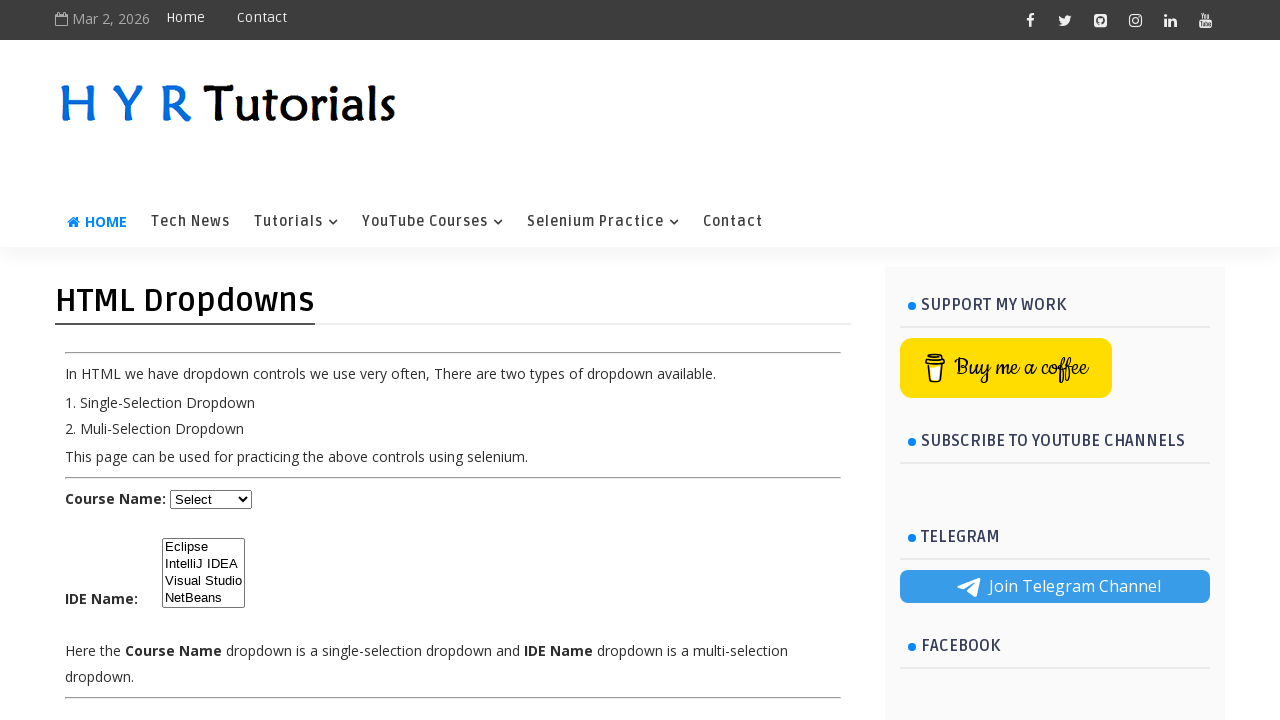

Selected 'Javascript' from course dropdown by visible text on xpath=//select[@id='course']
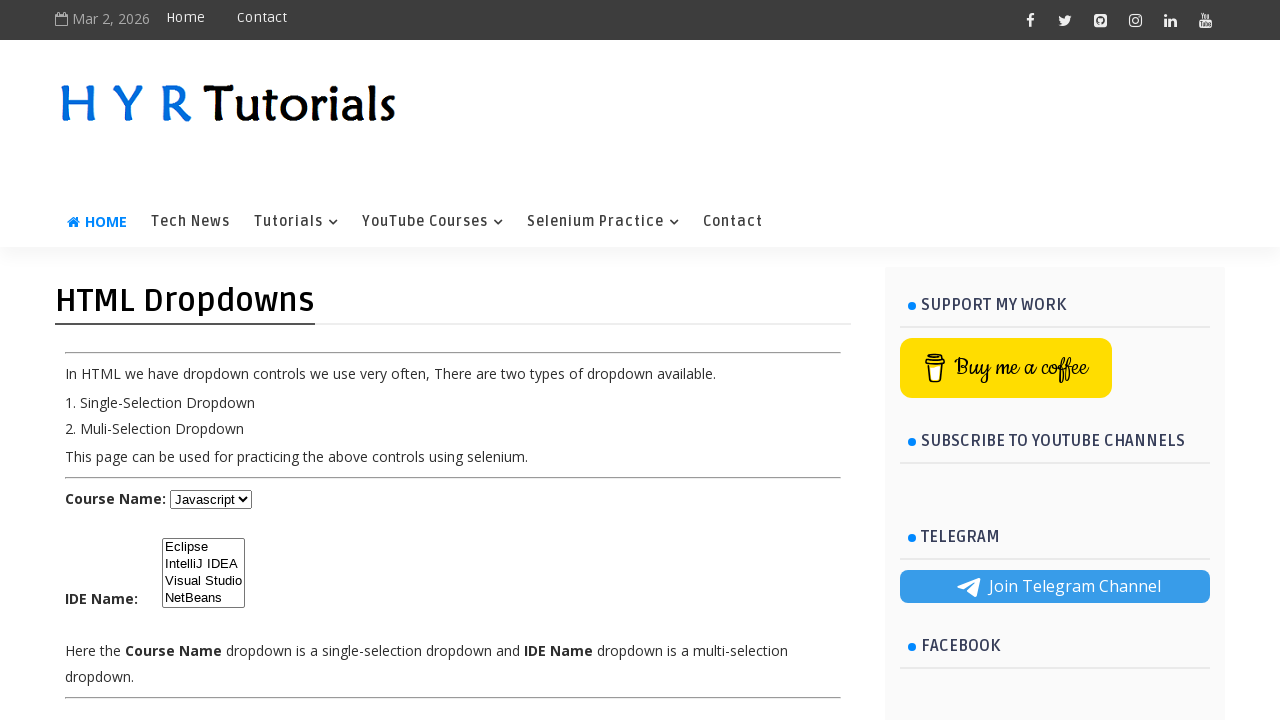

Selected '.NET' from course dropdown by value attribute on xpath=//select[@id='course']
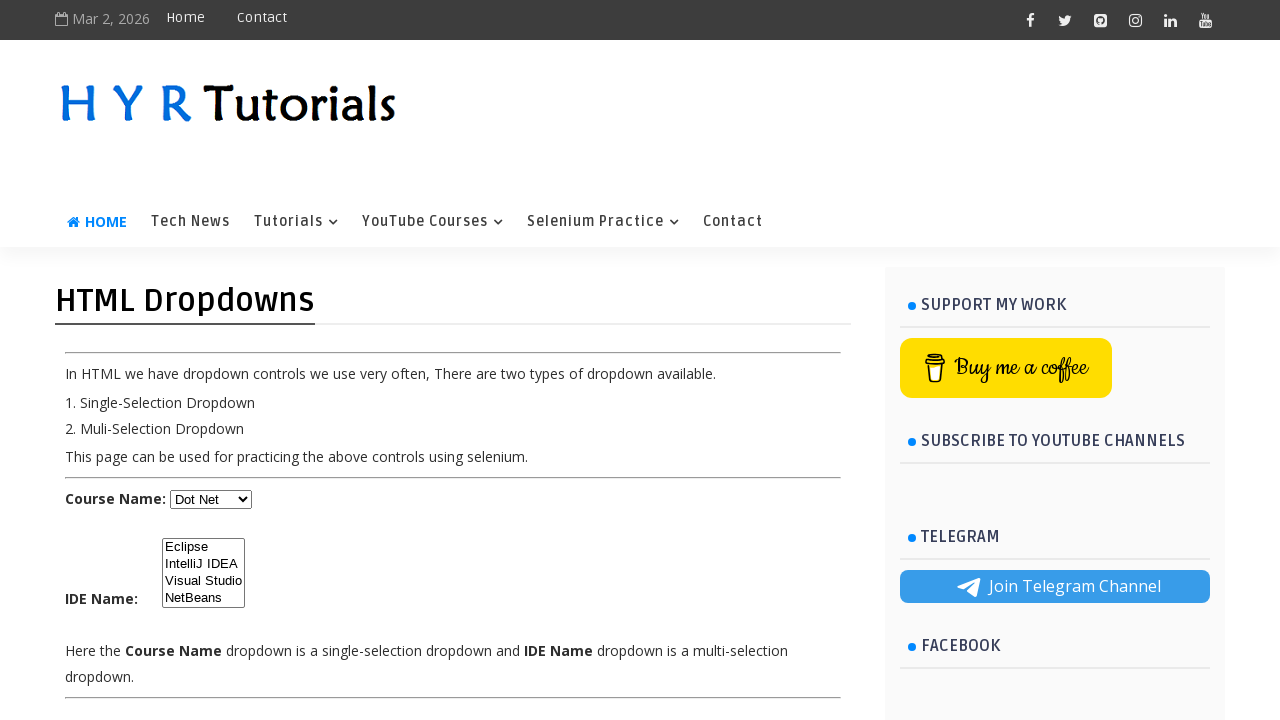

Selected 4th option from course dropdown by index (index 3) on xpath=//select[@id='course']
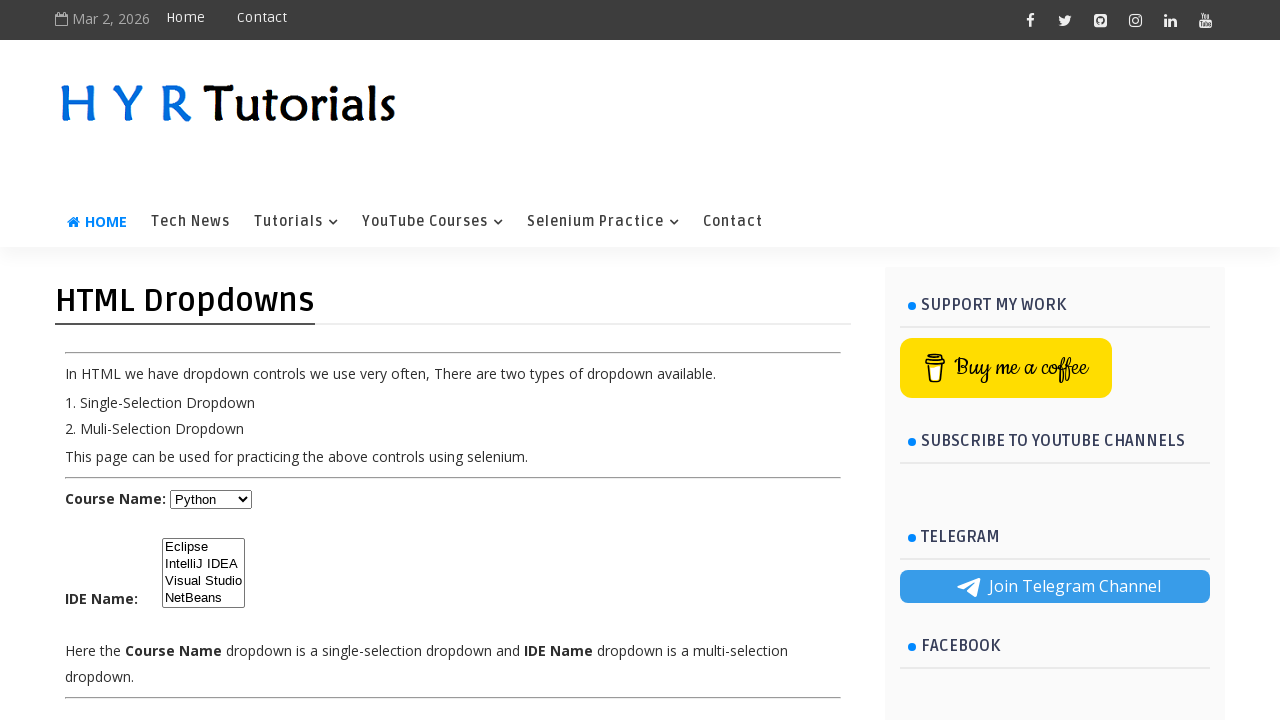

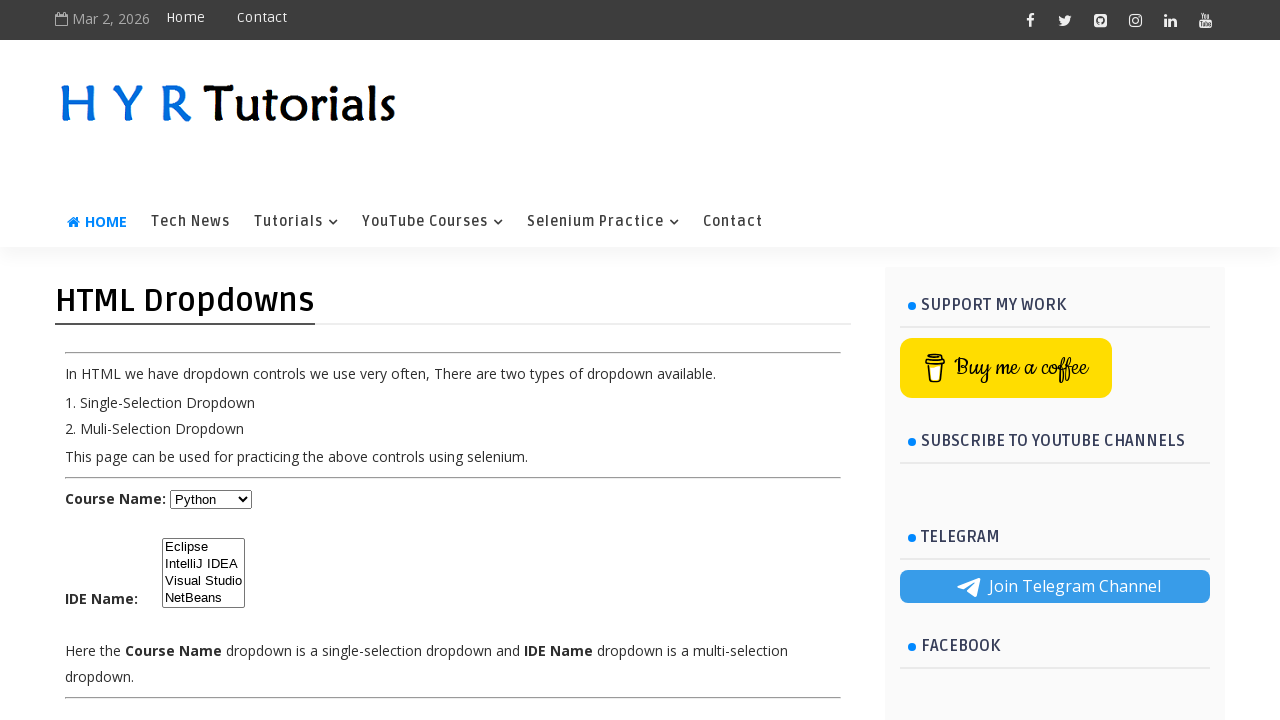